Tests auto-suggestive dropdown functionality by typing a partial search term and selecting a matching option from the suggestions list

Starting URL: https://rahulshettyacademy.com/dropdownsPractise/

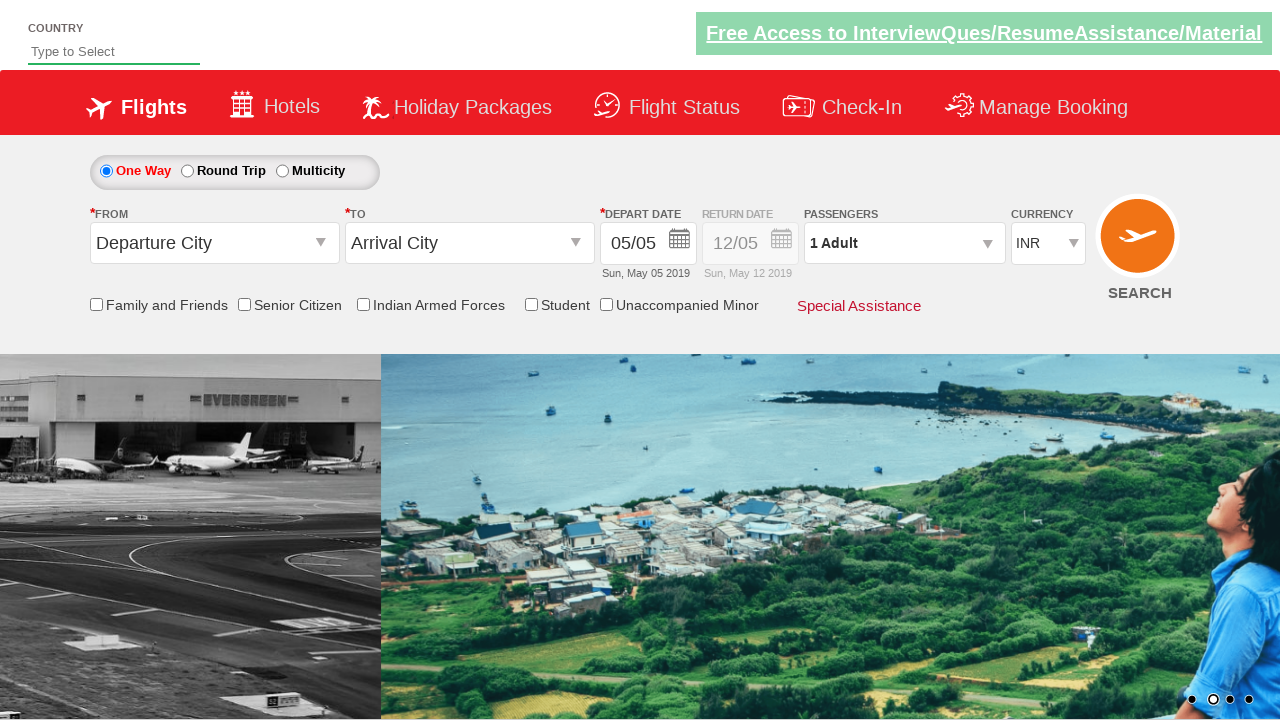

Typed 'in' in the auto-suggest input field on #autosuggest
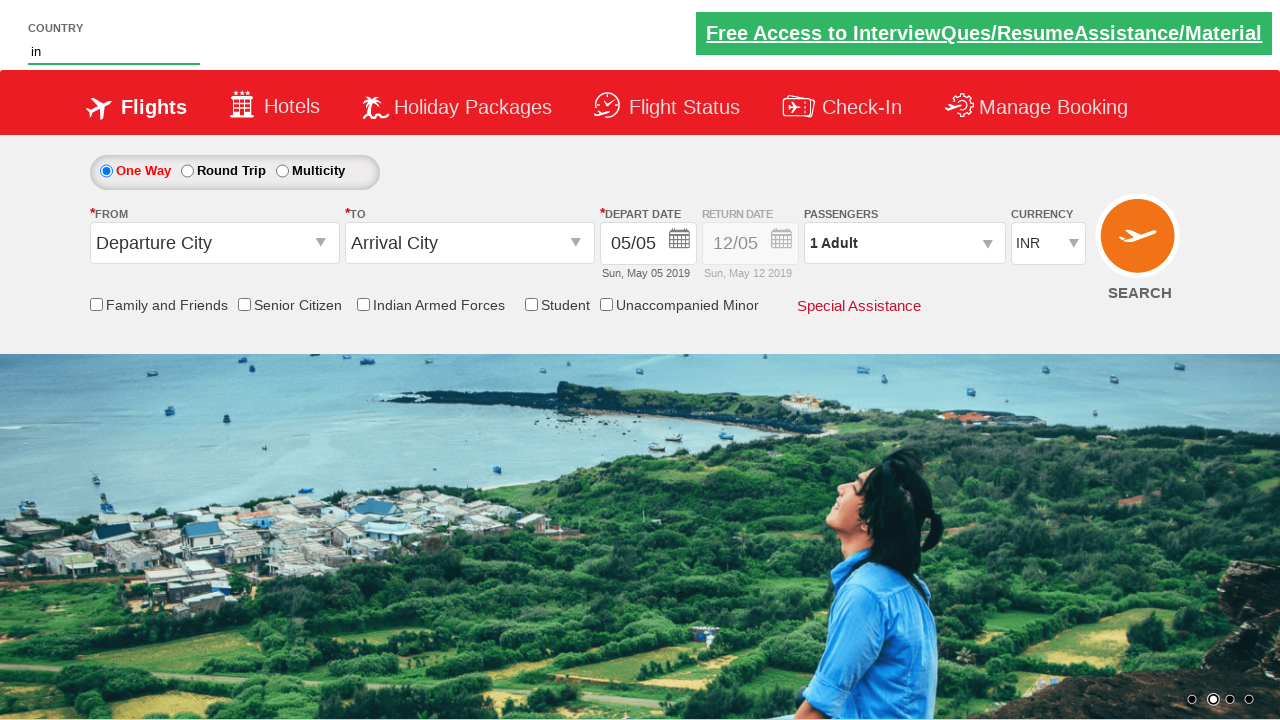

Auto-suggestive dropdown suggestions appeared
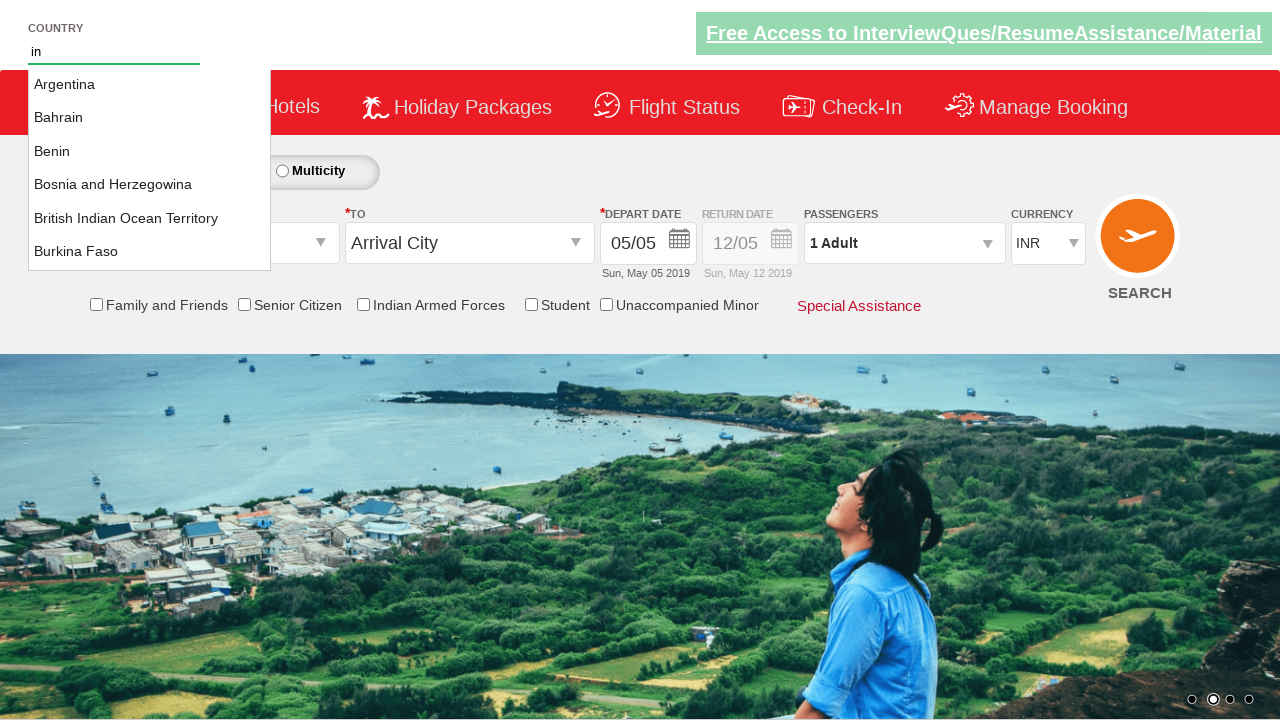

Located all suggestion options in the dropdown
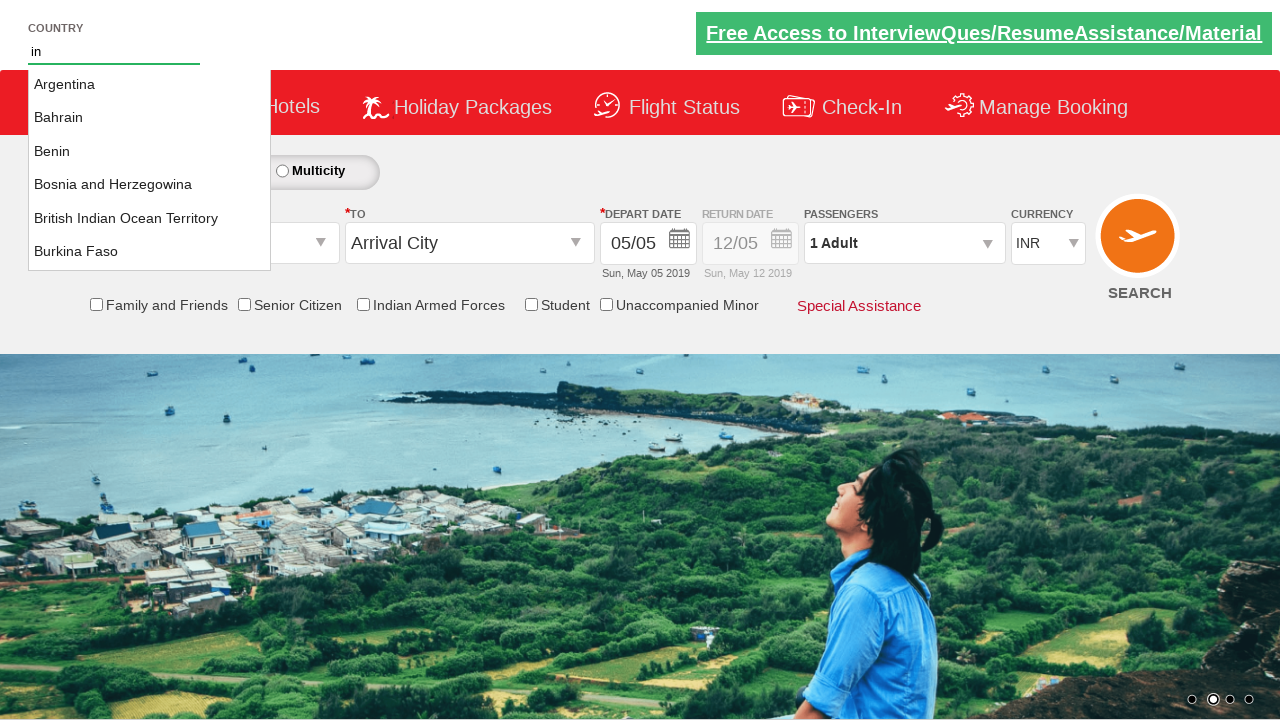

Found 36 suggestion options in the dropdown
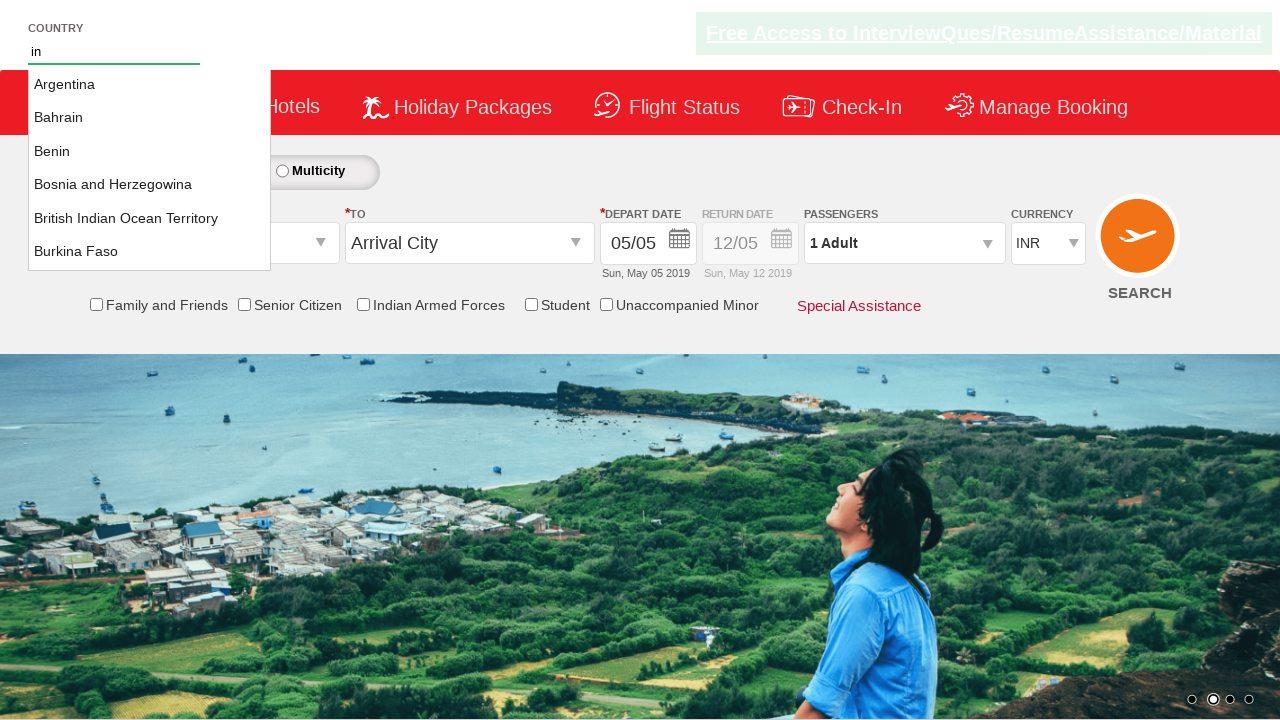

Selected 'India' from the auto-suggestive dropdown at (150, 168) on li.ui-menu-item a >> nth=15
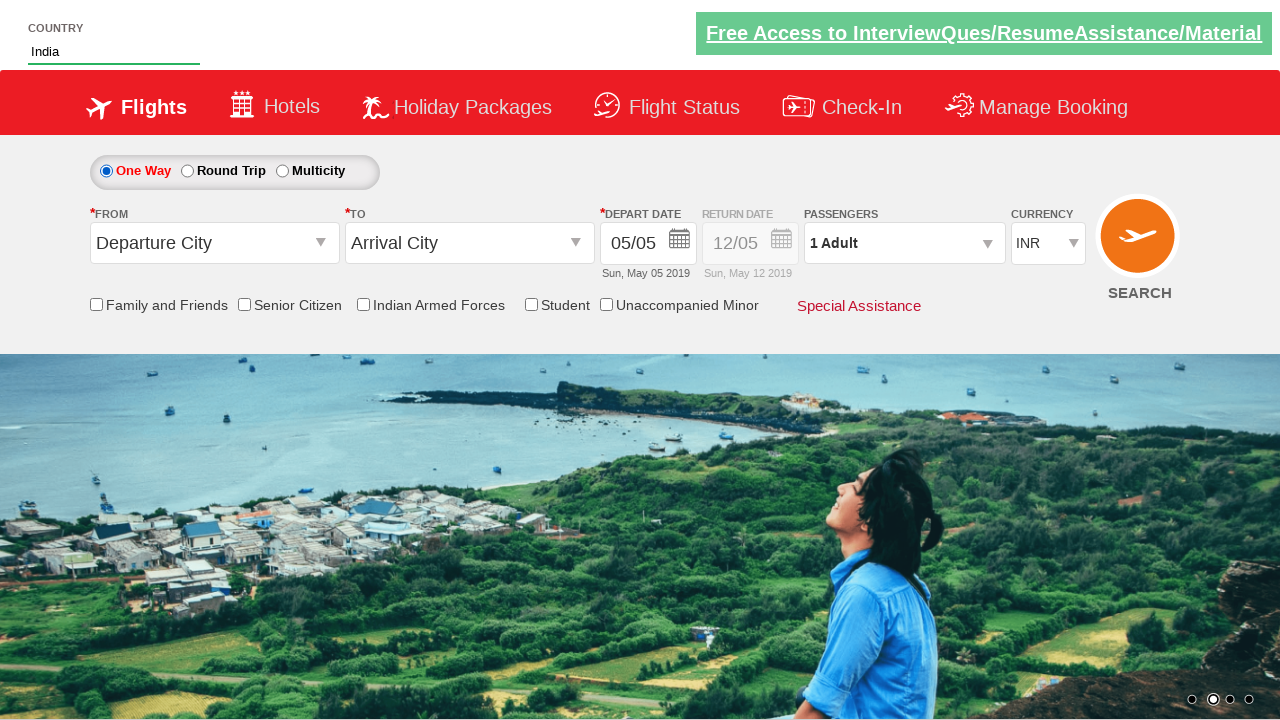

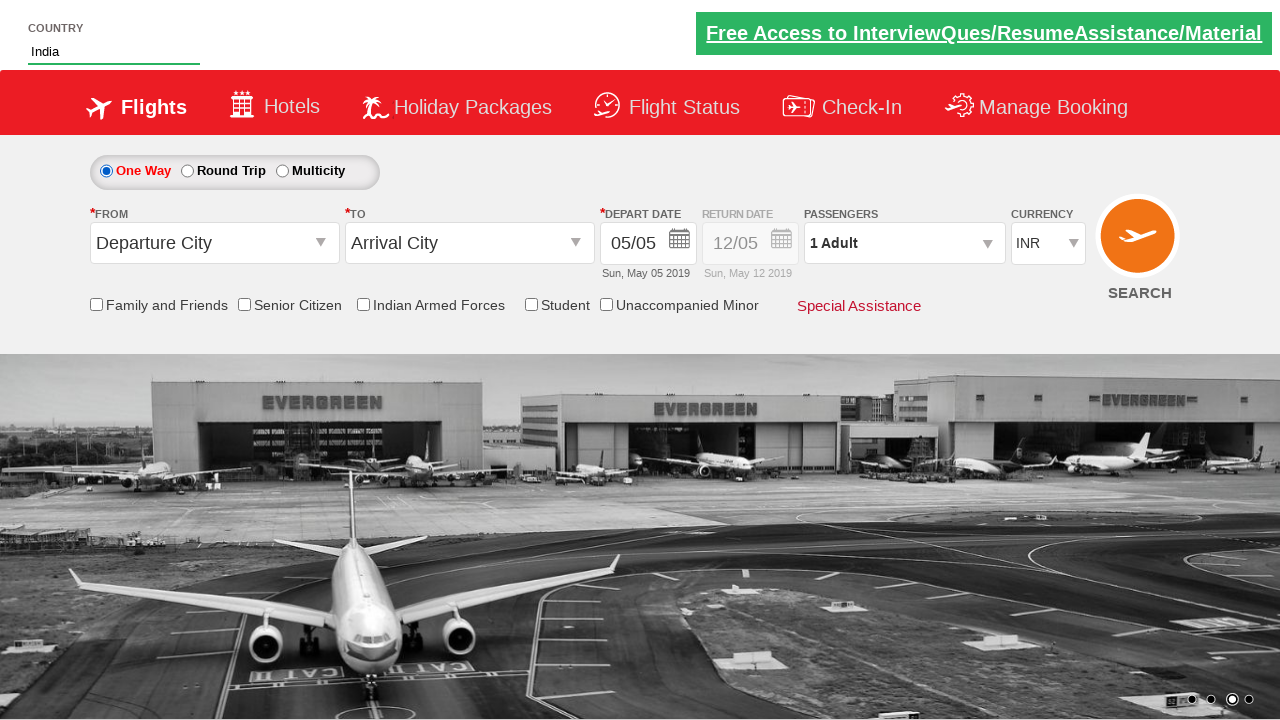